Tests dynamic loading with a longer wait time, clicking start button and verifying "Hello World!" text is displayed

Starting URL: https://automationfc.github.io/dynamic-loading/

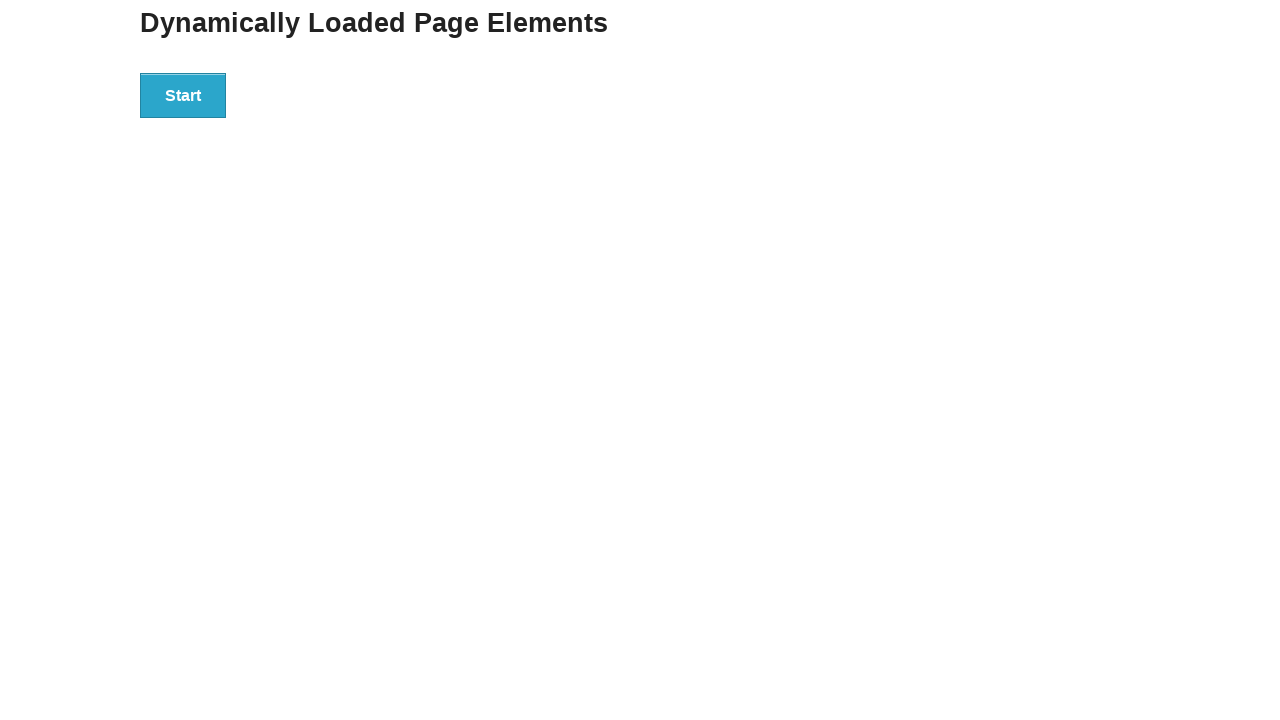

Clicked the start button to begin dynamic loading at (183, 95) on xpath=//div[@id='start']/button
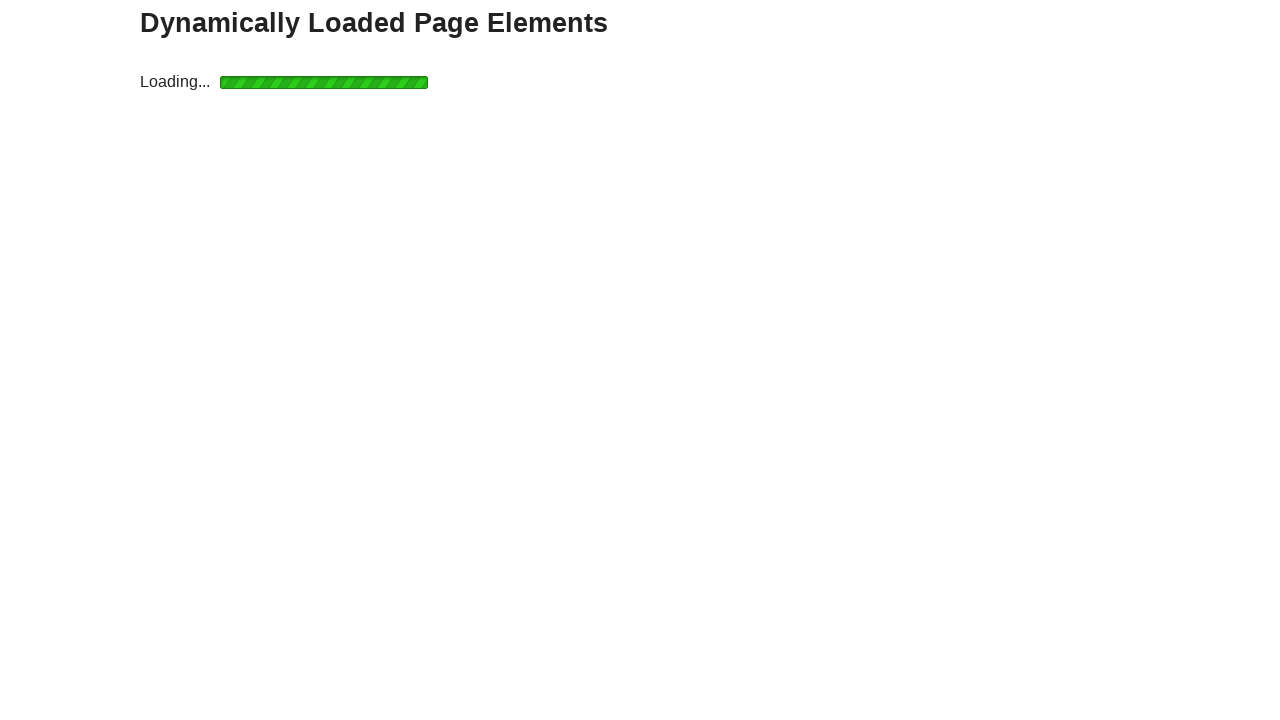

Loading icon disappeared after waiting
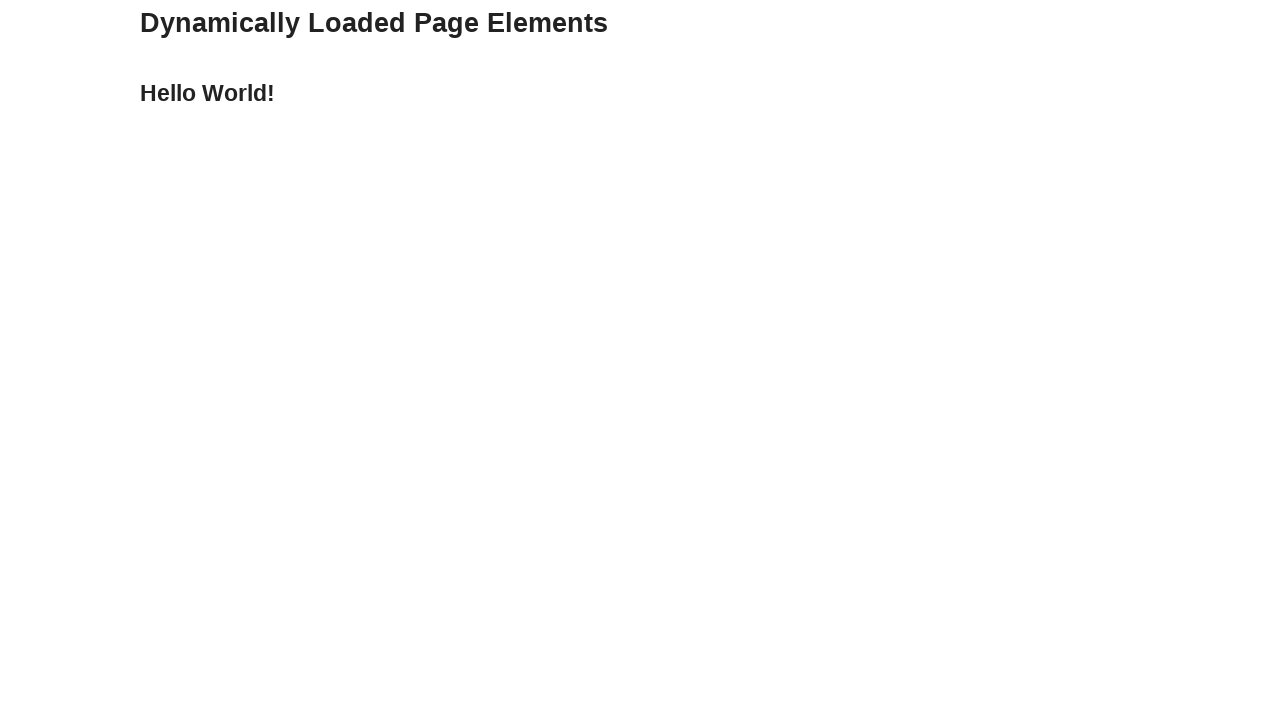

Verified 'Hello World!' text is displayed
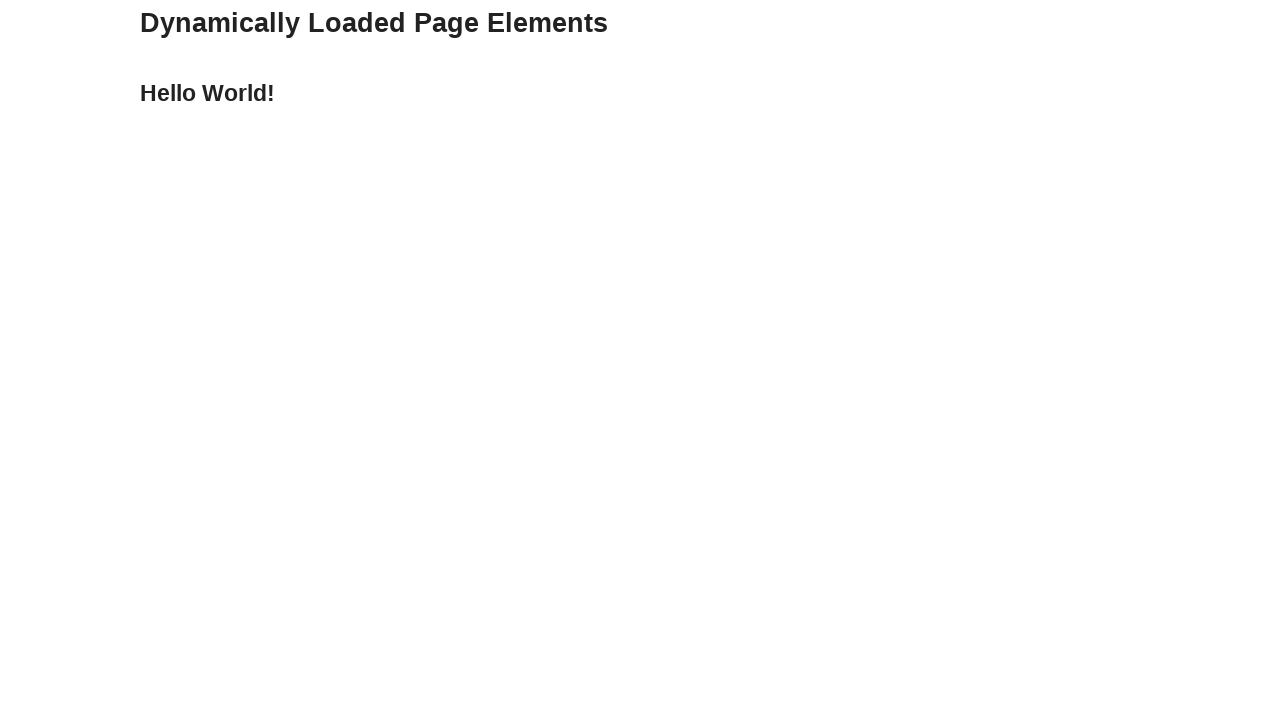

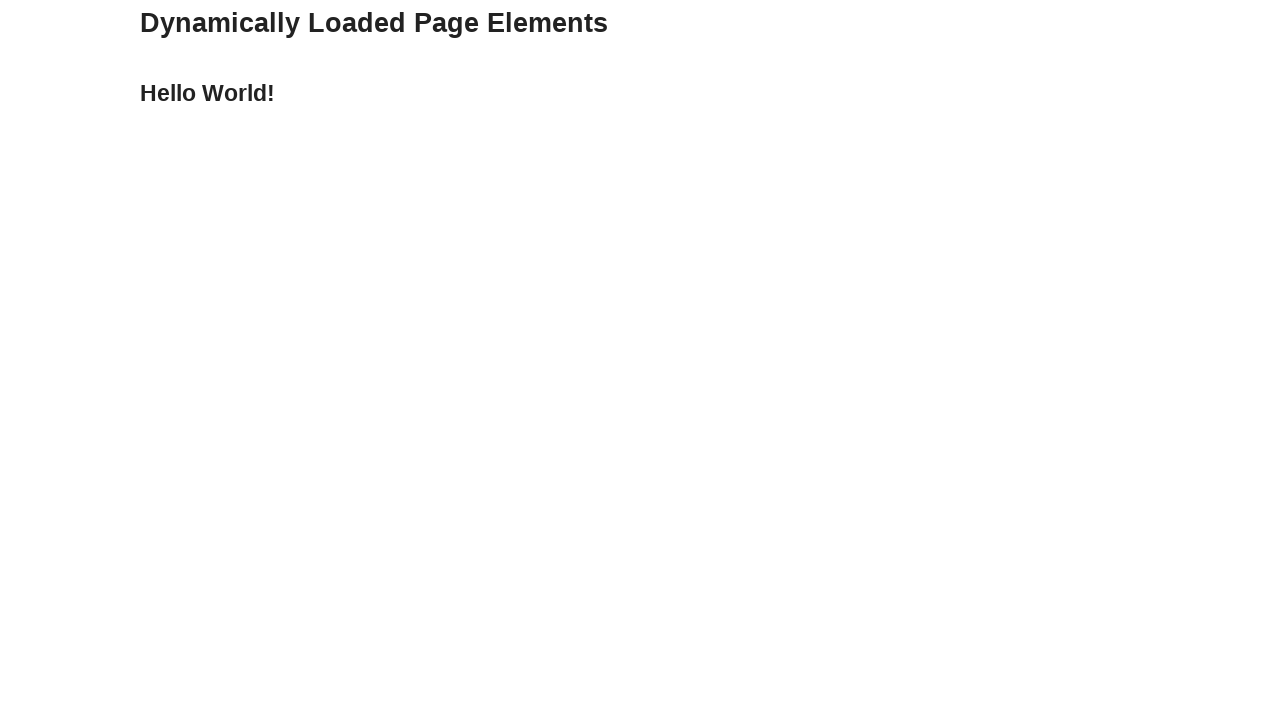